Navigates to the EA App homepage and clicks on the Login link to access the login page.

Starting URL: http://eaapp.somee.com

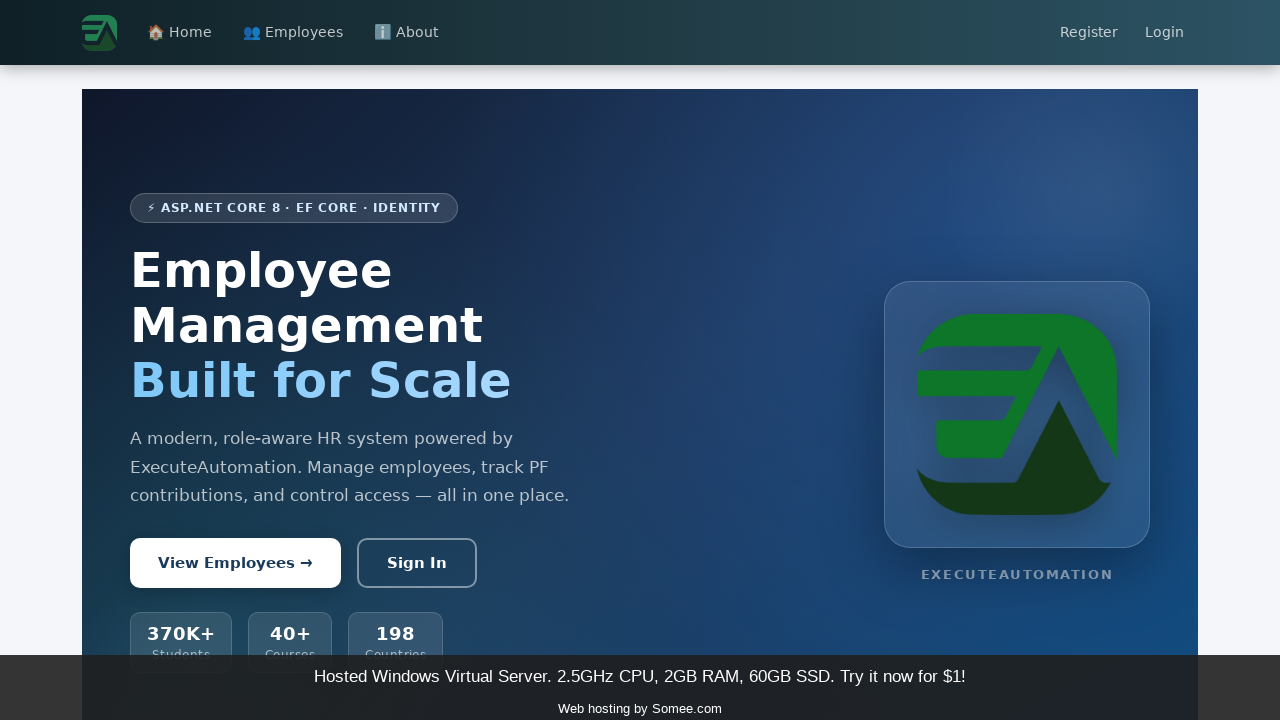

Navigated to EA App homepage at http://eaapp.somee.com
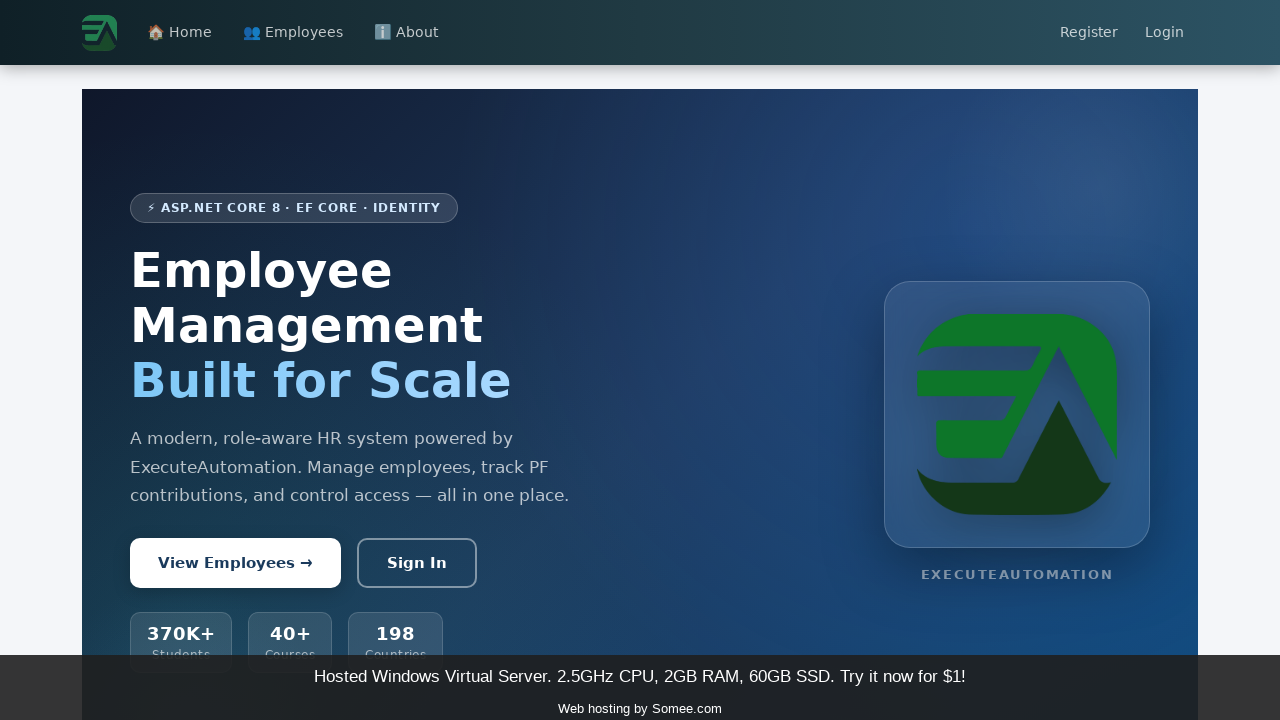

Clicked on the Login link to access the login page at (1165, 33) on text=Login
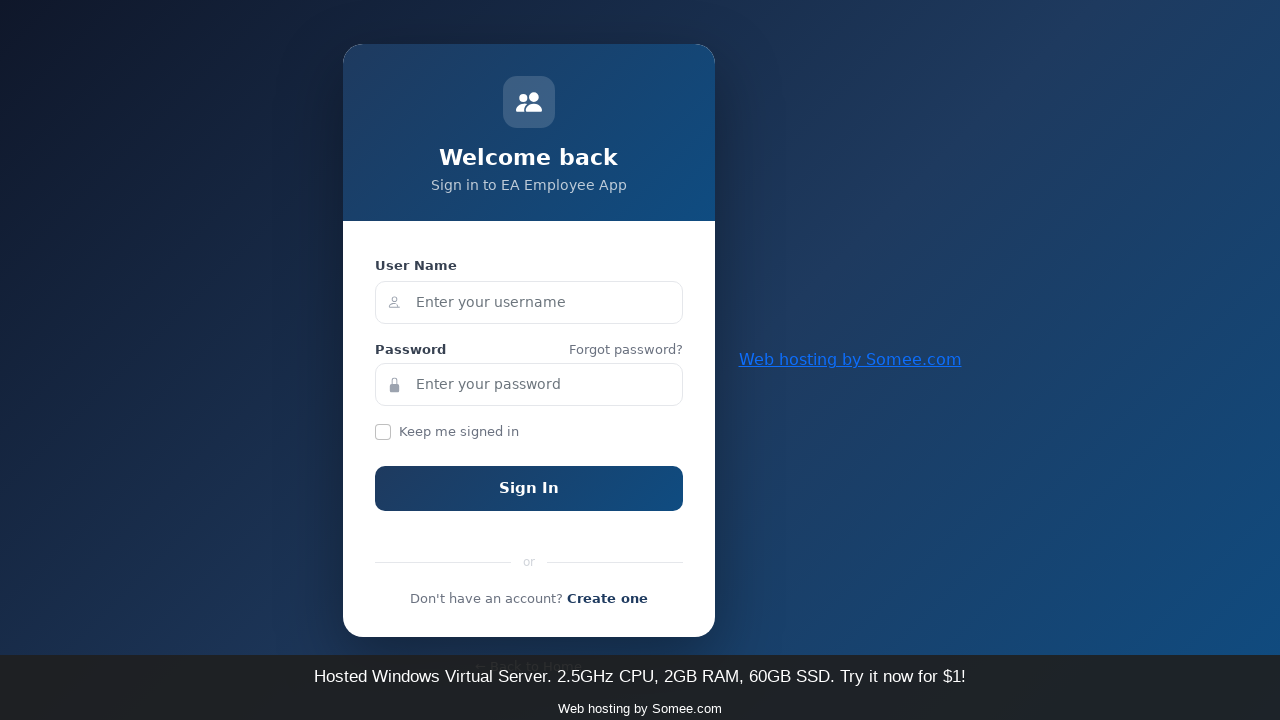

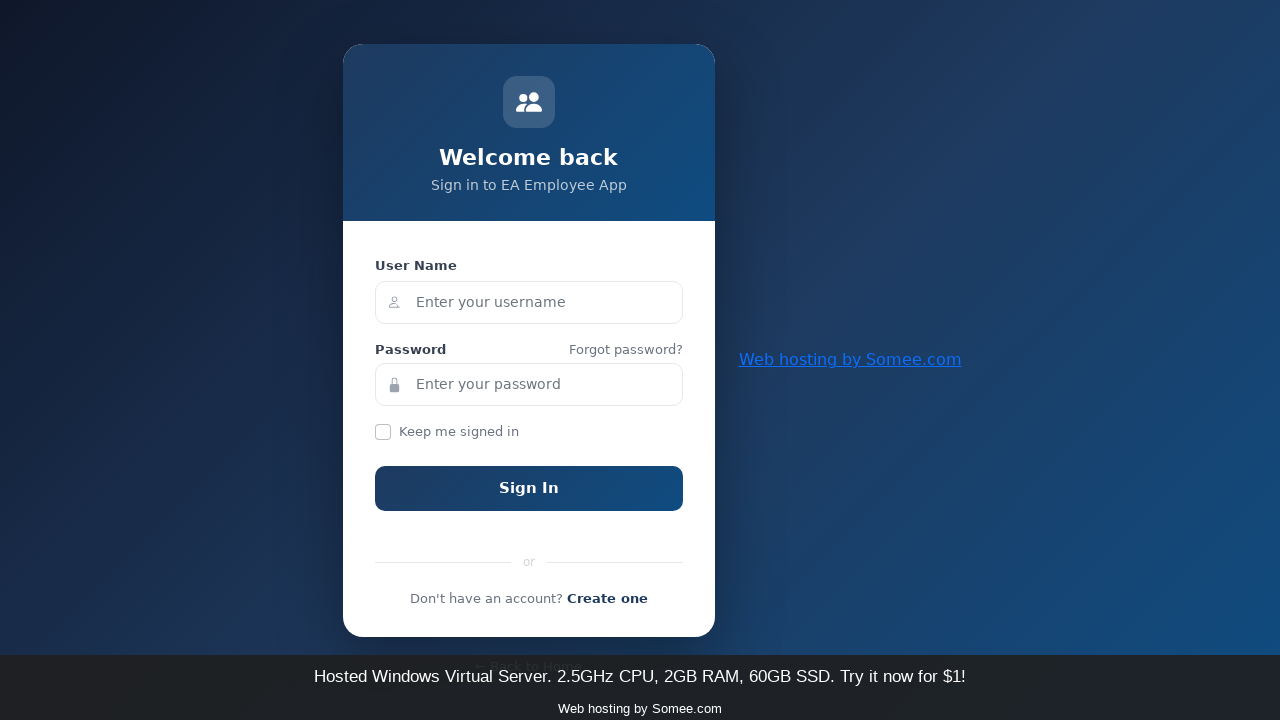